Tests drag and drop functionality on jQuery UI demo page by dragging an element to a droppable target

Starting URL: https://jqueryui.com/droppable/

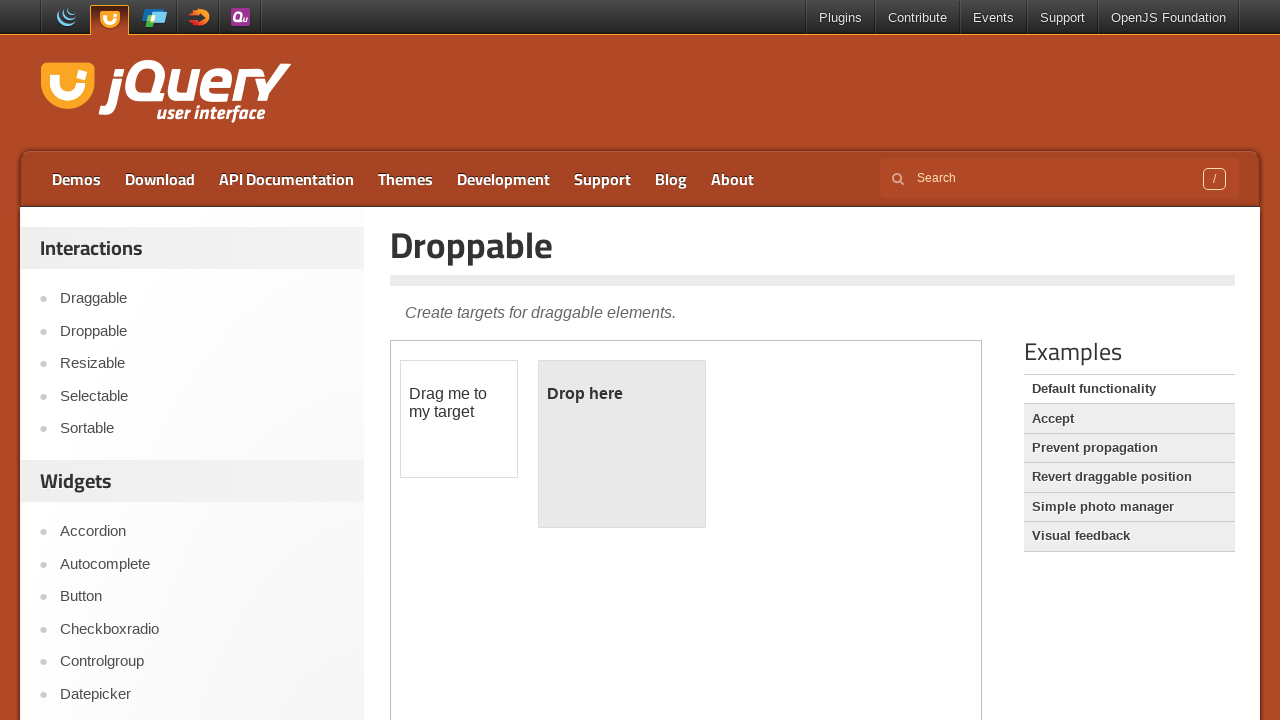

Located the demo iframe containing drag and drop elements
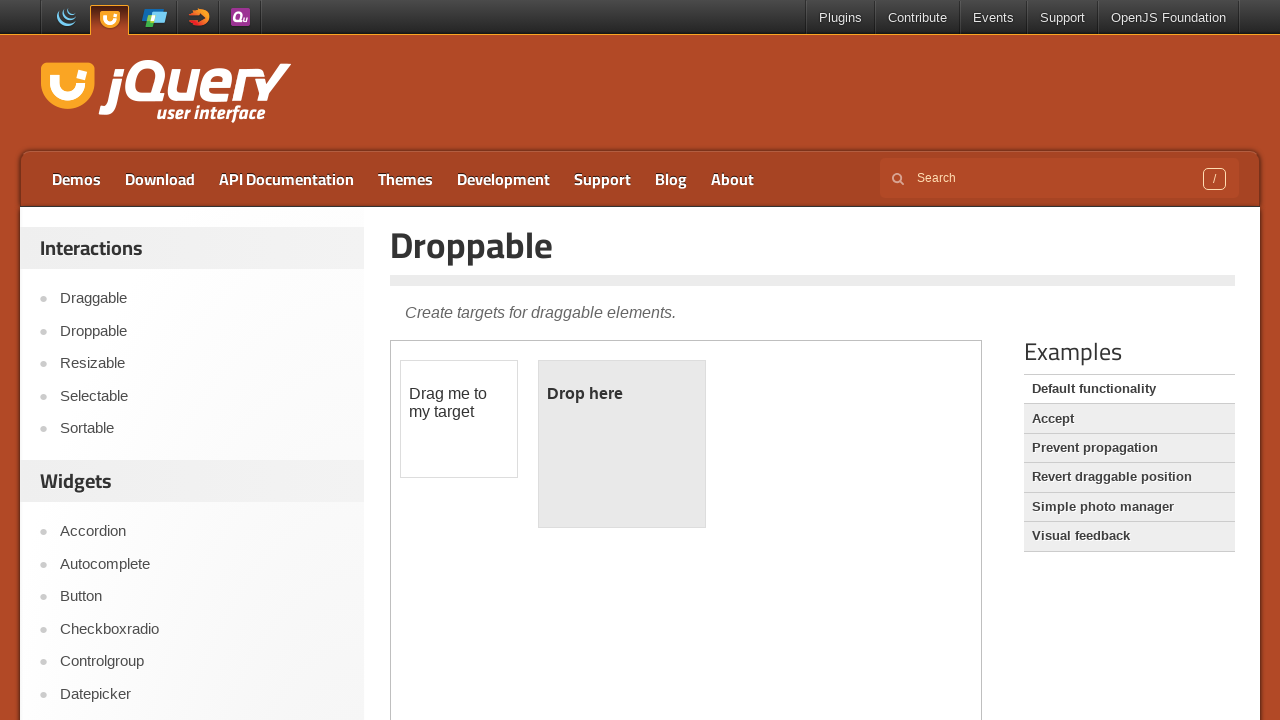

Located the draggable element with text 'Drag me to my target'
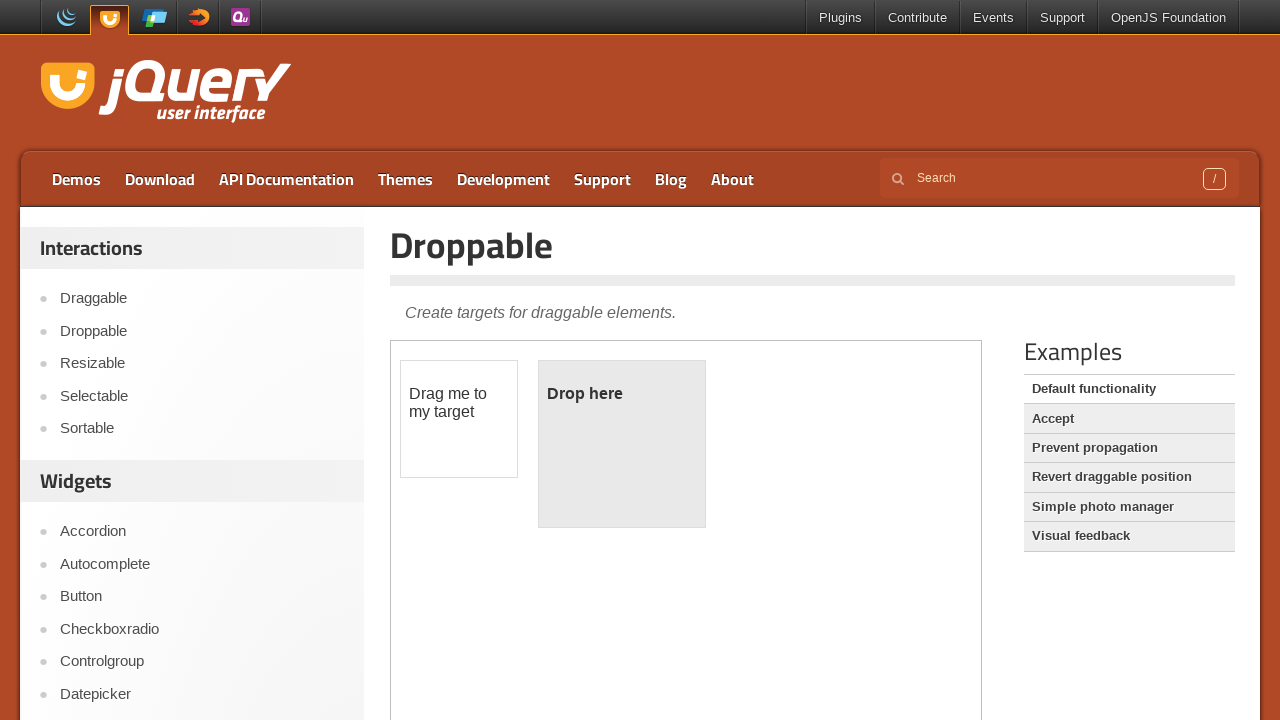

Located the droppable target element with id 'droppable'
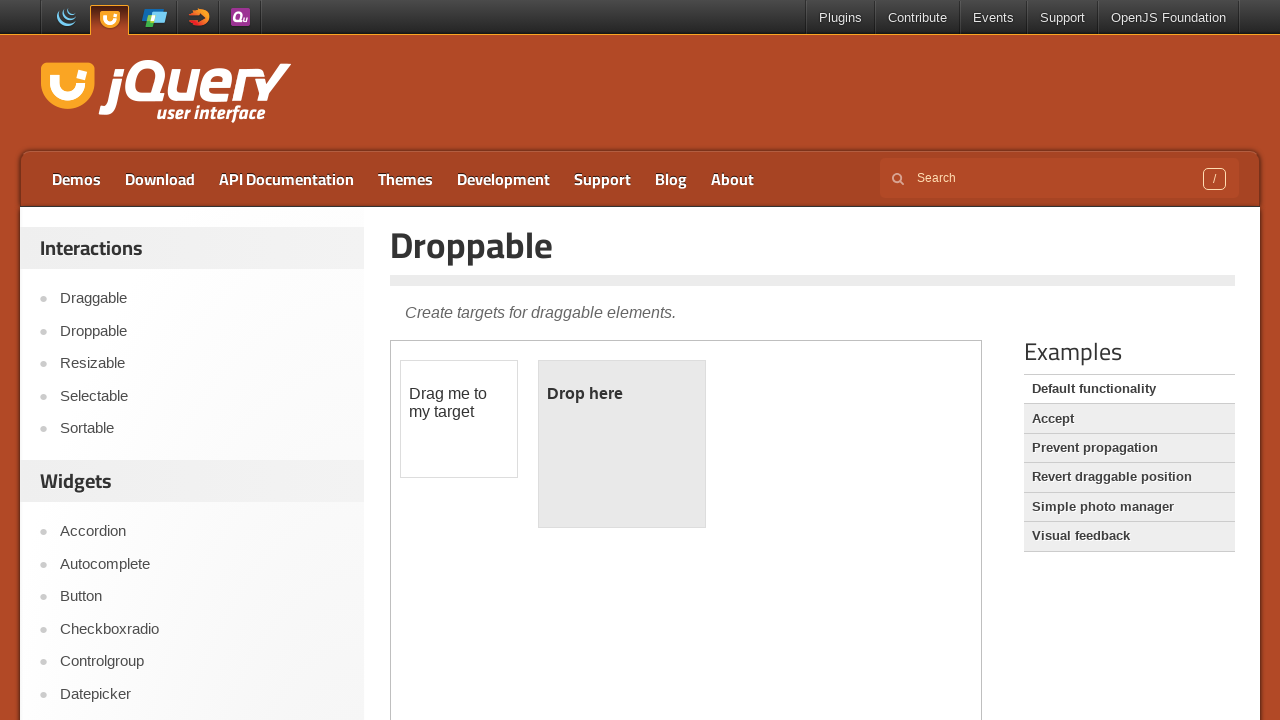

Dragged the element to the droppable target at (622, 444)
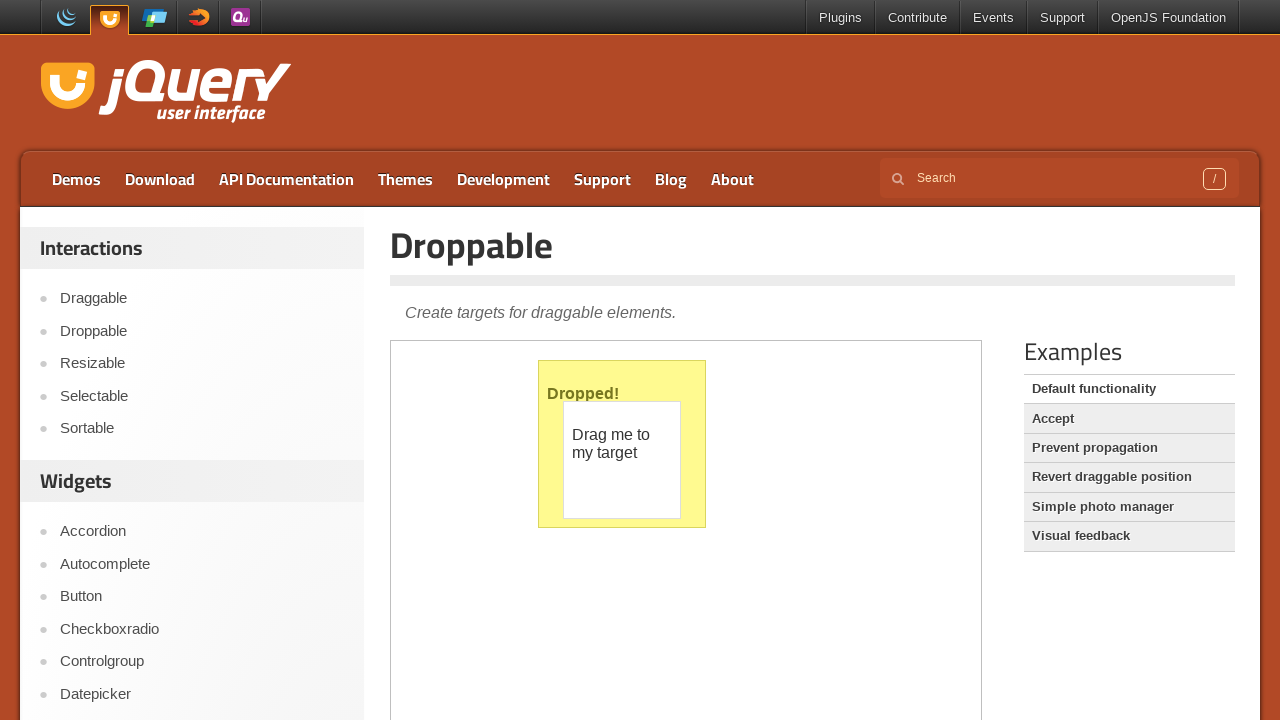

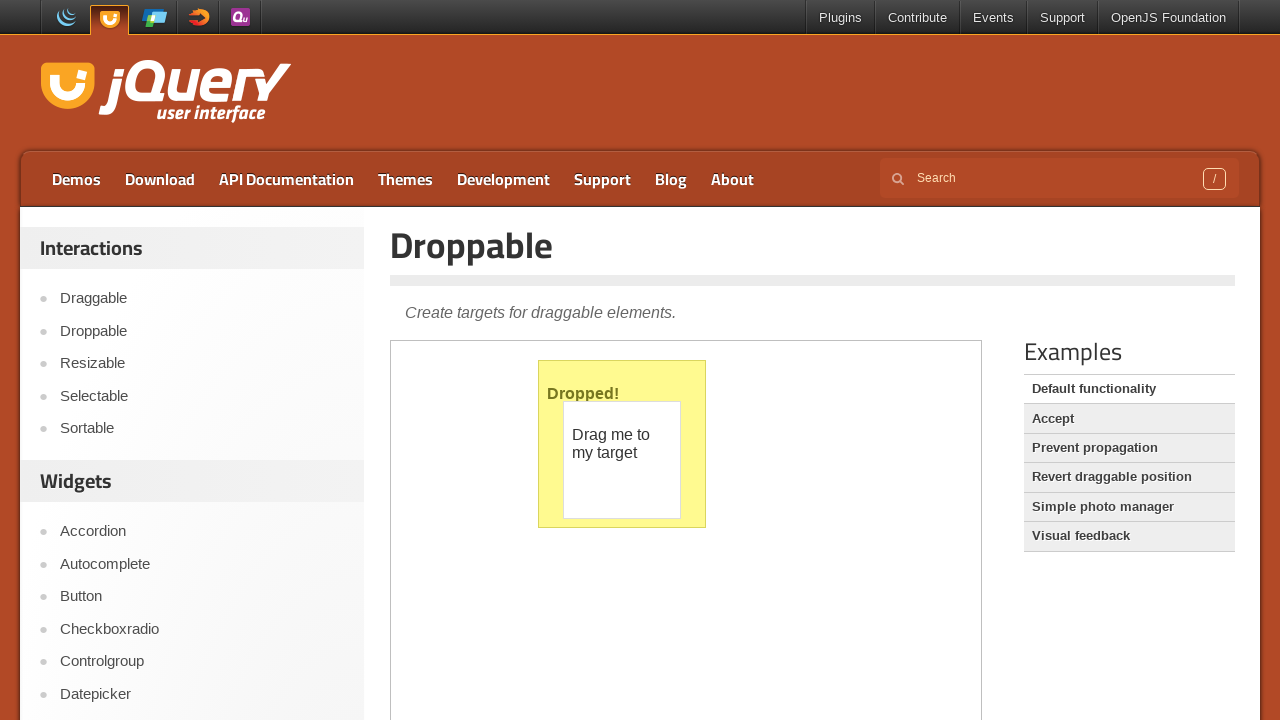